Tests click and drag selection on a grid by selecting items 1 through 11

Starting URL: https://jqueryui.com/resources/demos/selectable/display-grid.html

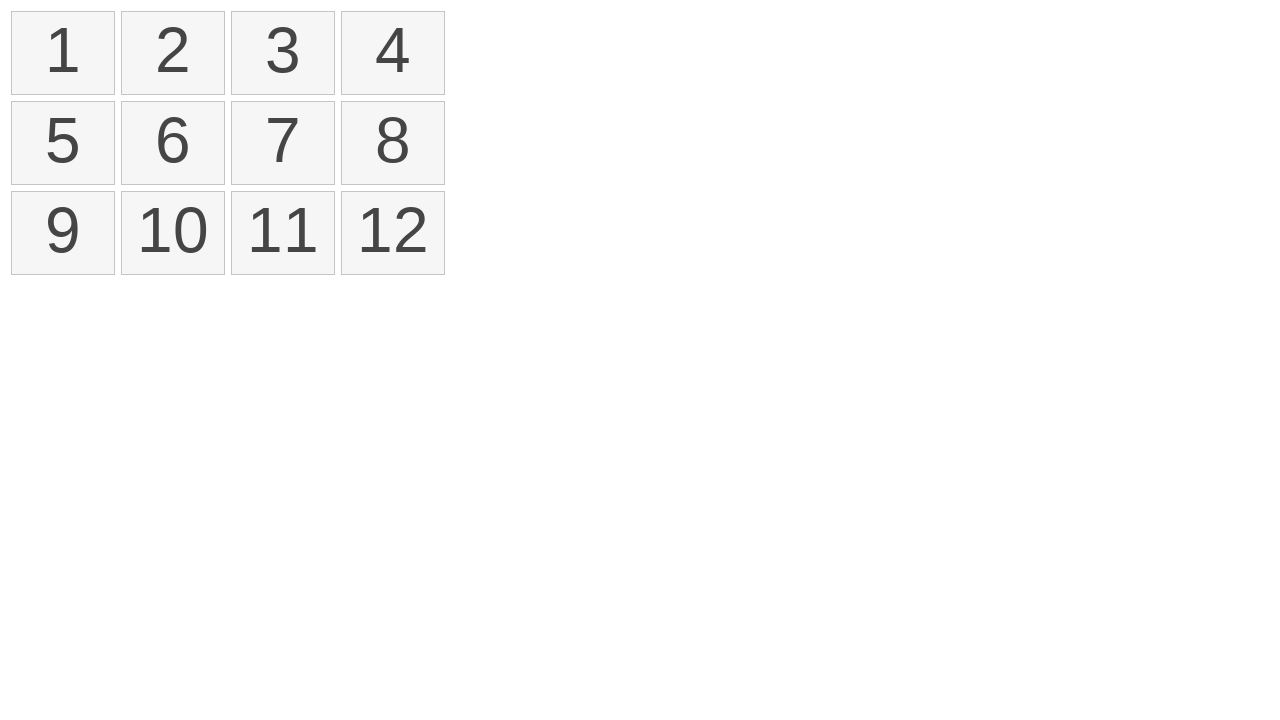

Located all selectable items in the grid
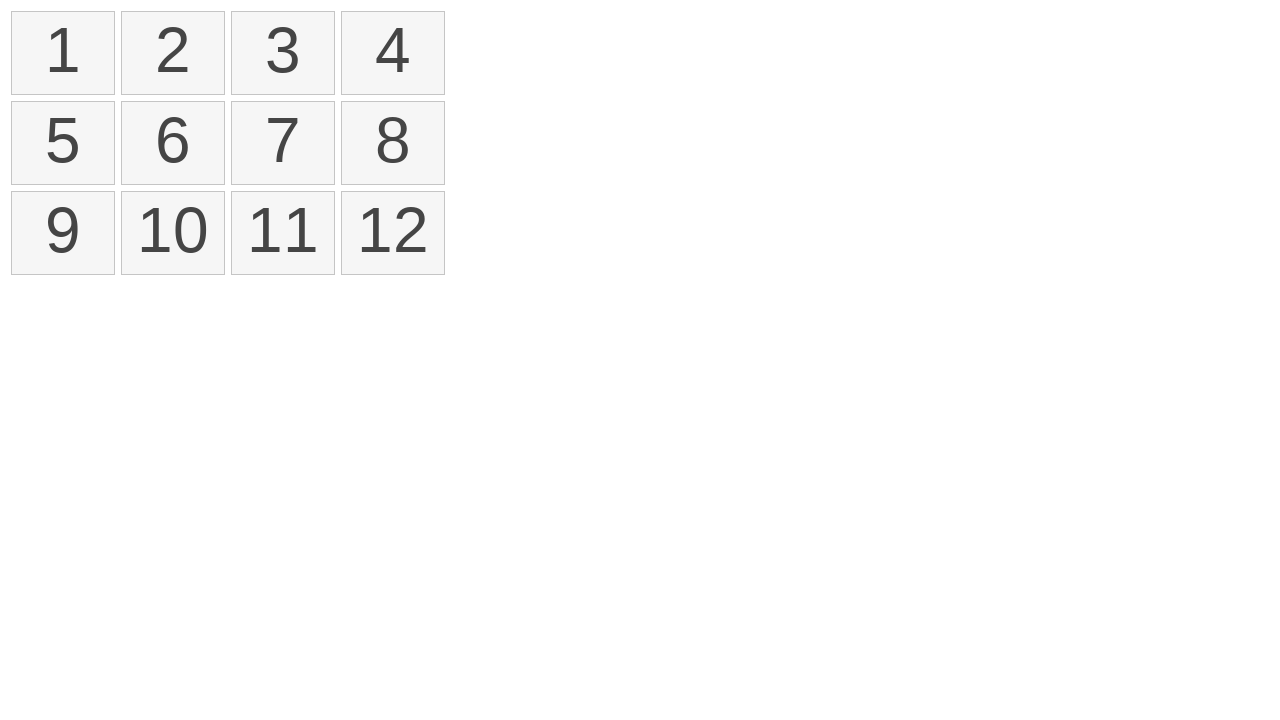

Waited 3 seconds for elements to fully load
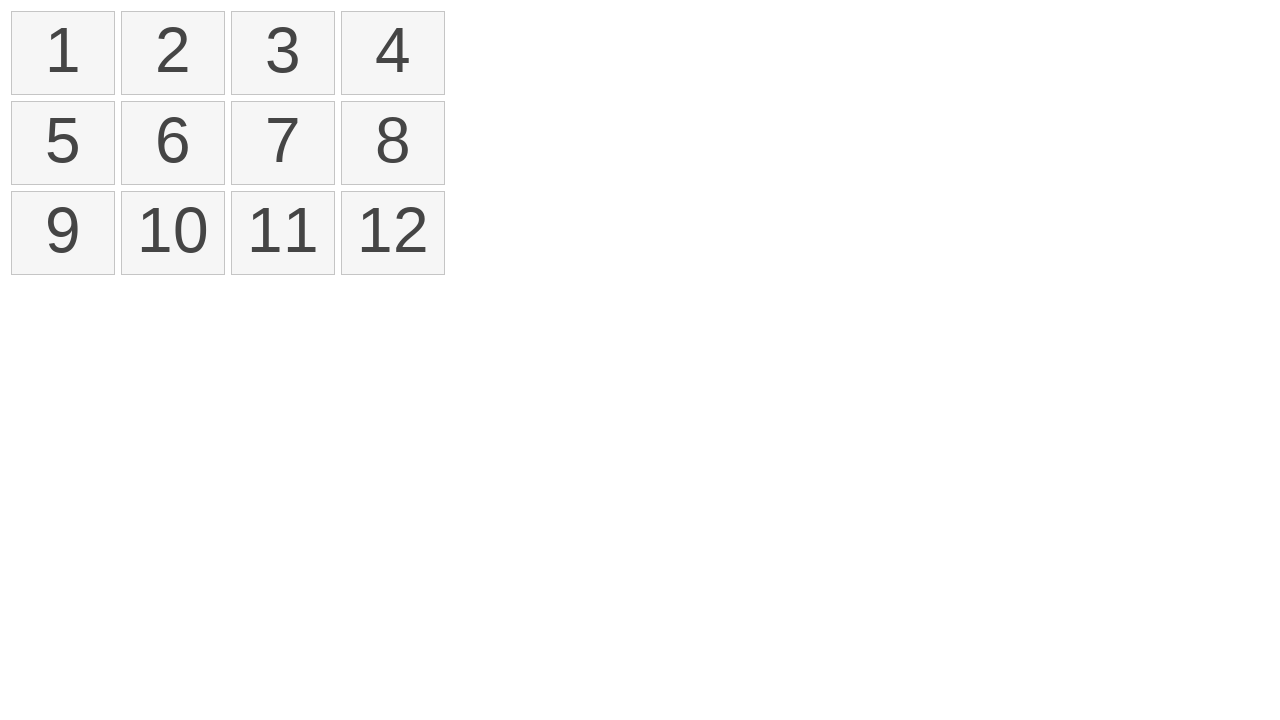

Retrieved first item from selectable list
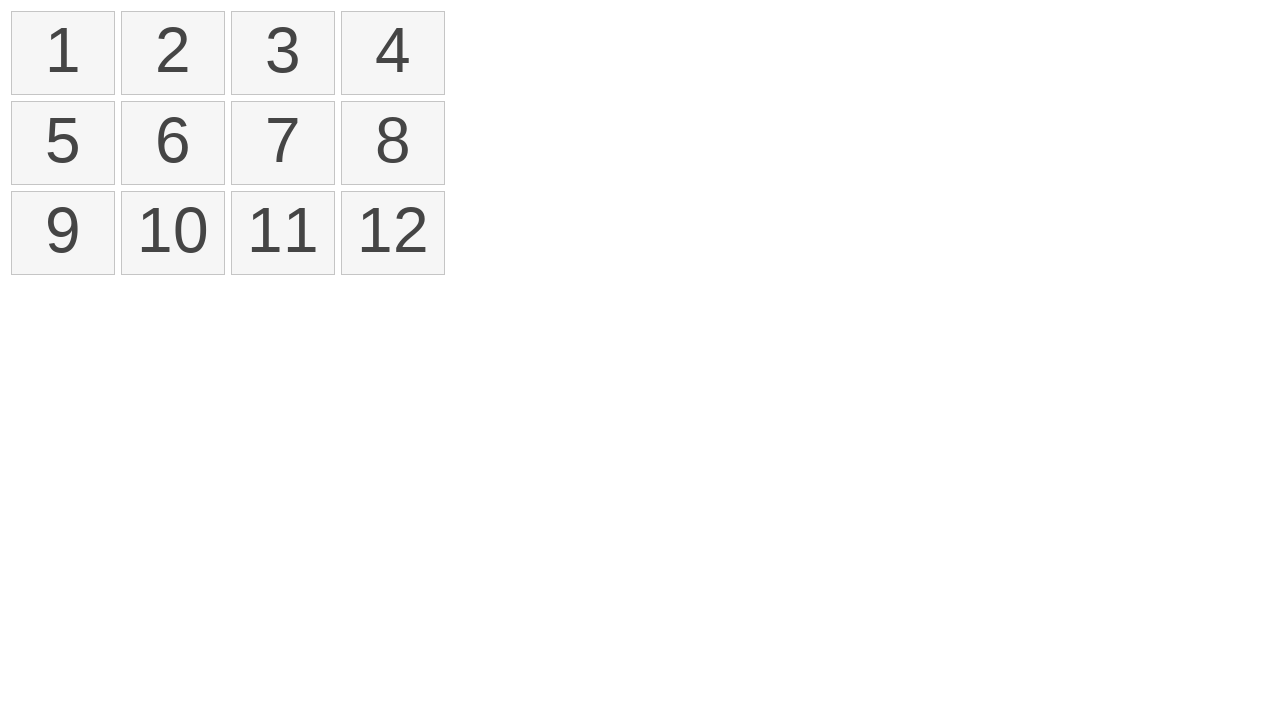

Retrieved eleventh item from selectable list
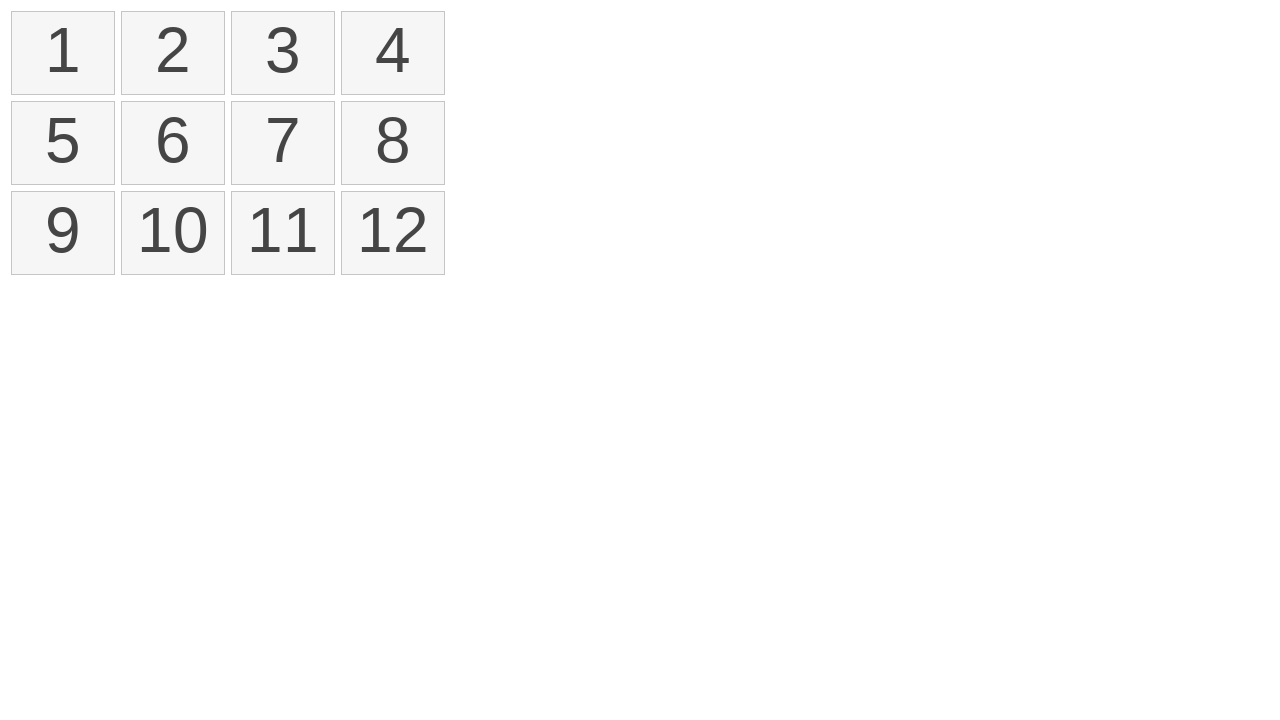

Performed click and drag from first item to eleventh item at (283, 233)
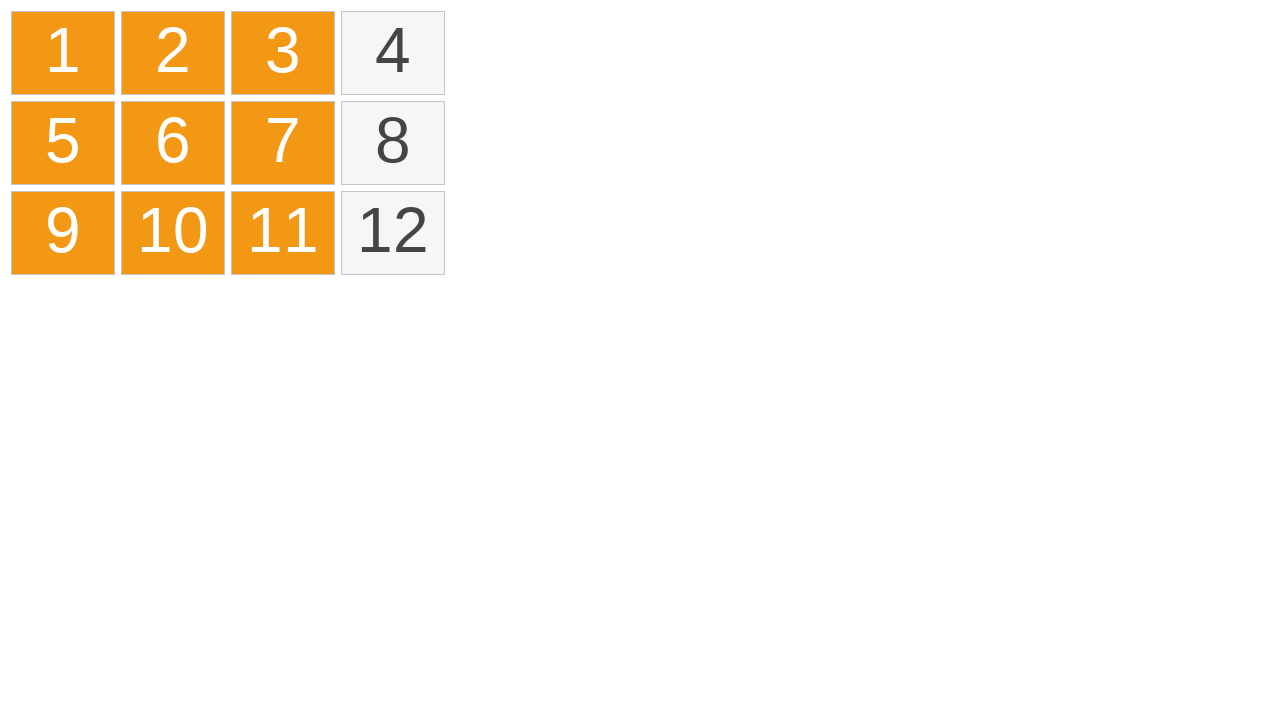

Located all selected items in the grid
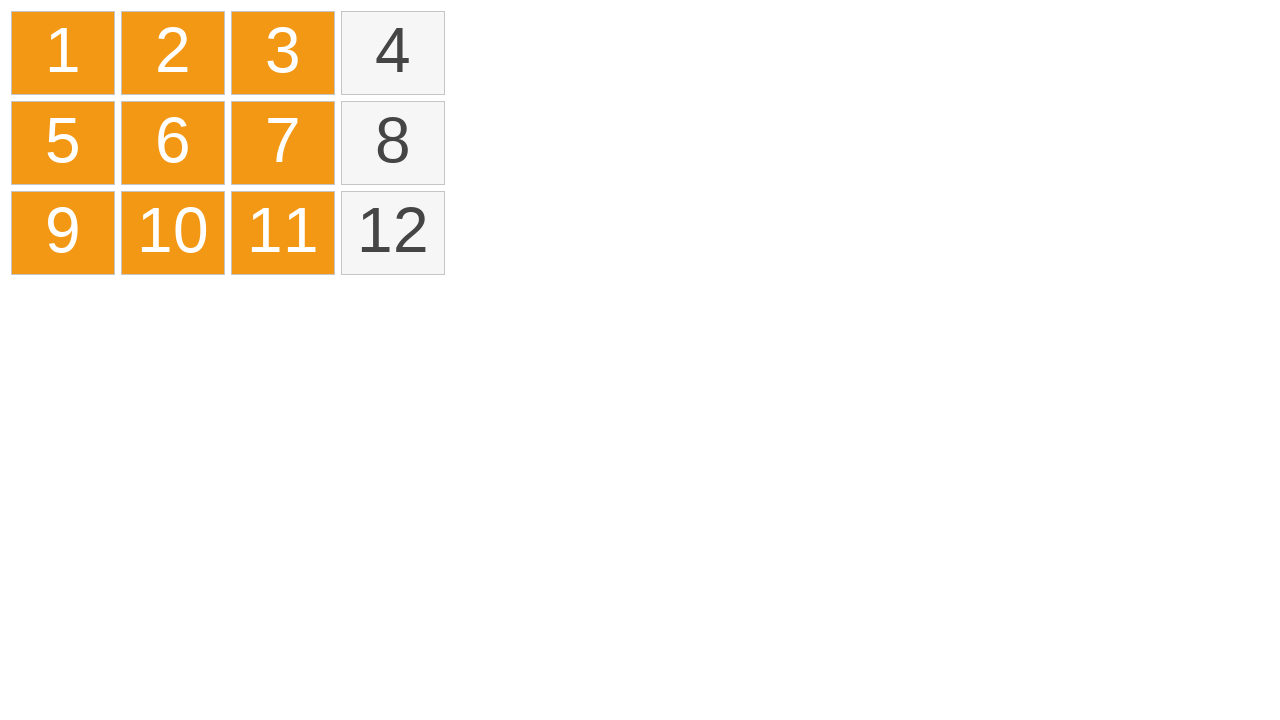

Verified that exactly 9 items are selected
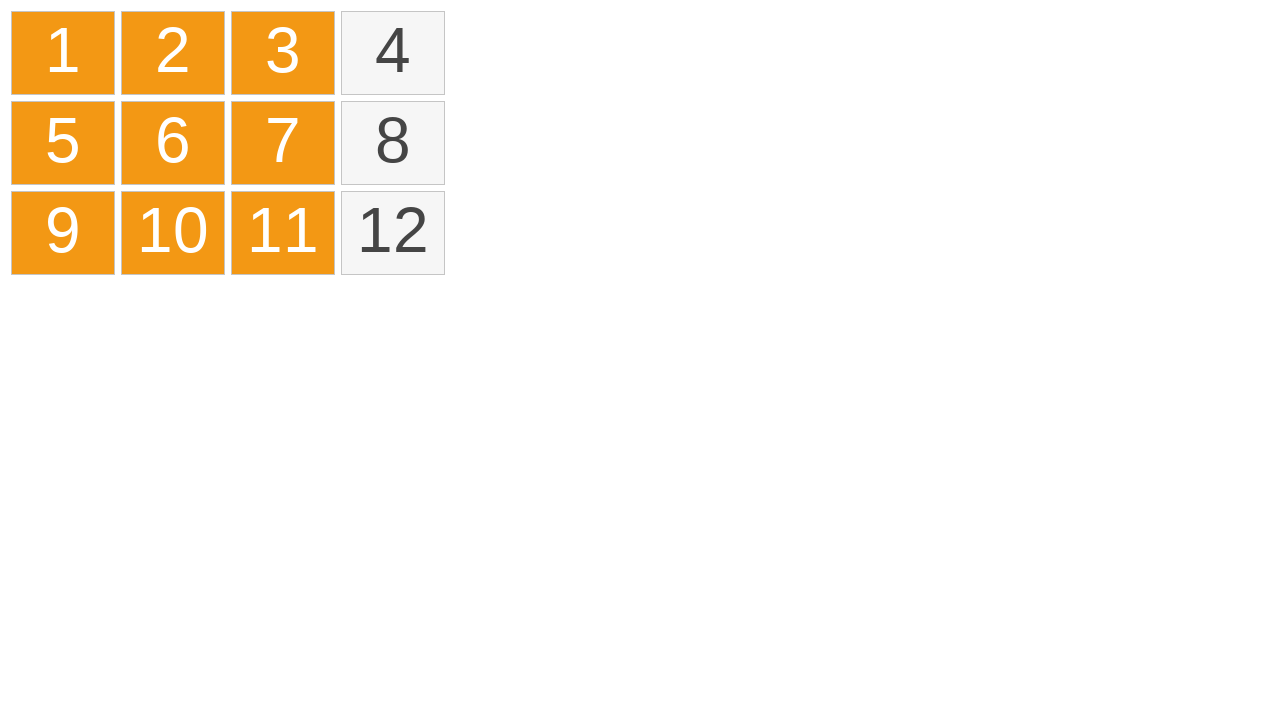

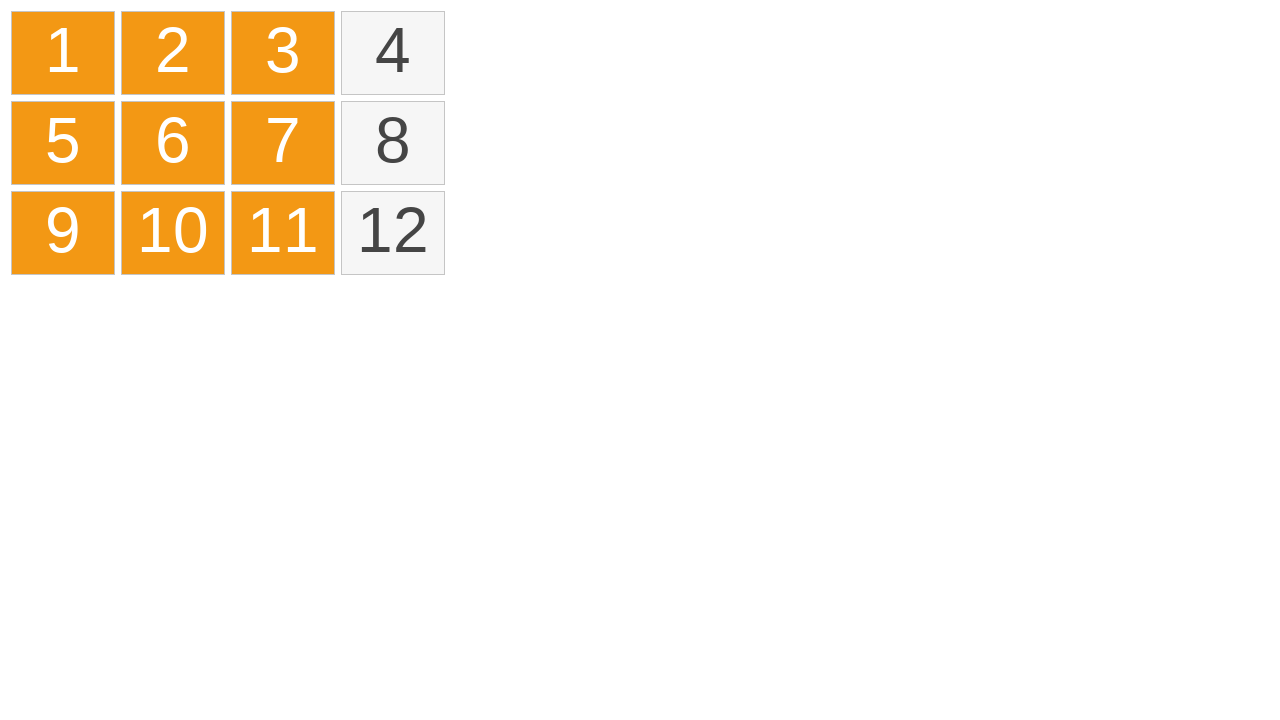